Tests drag and drop functionality between two elements

Starting URL: https://demoqa.com/droppable

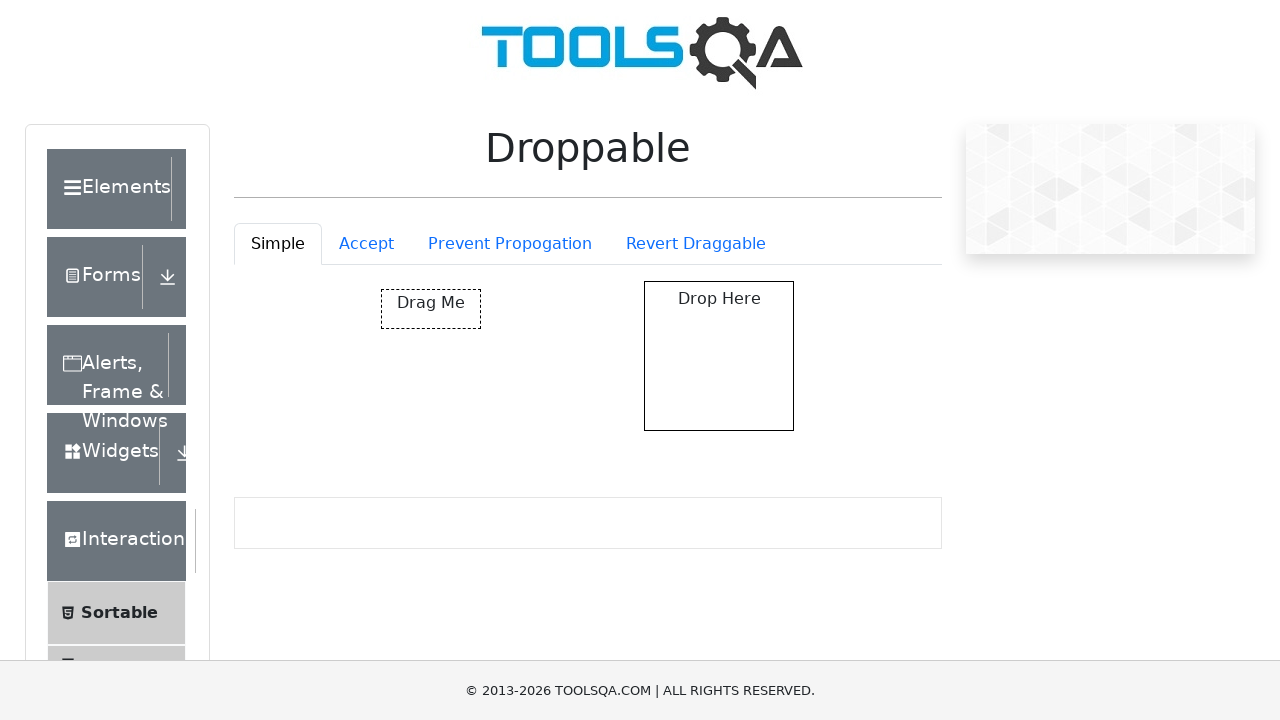

Navigated to droppable demo page
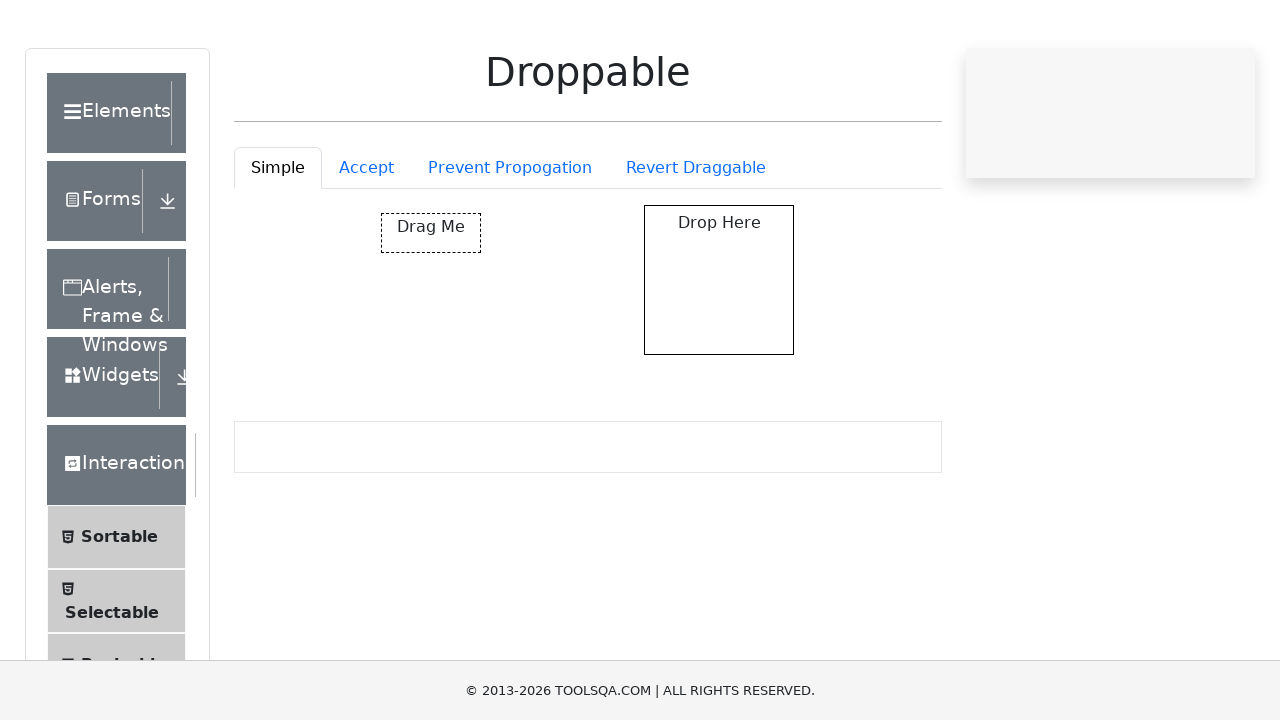

Dragged draggable element to droppable area at (719, 356)
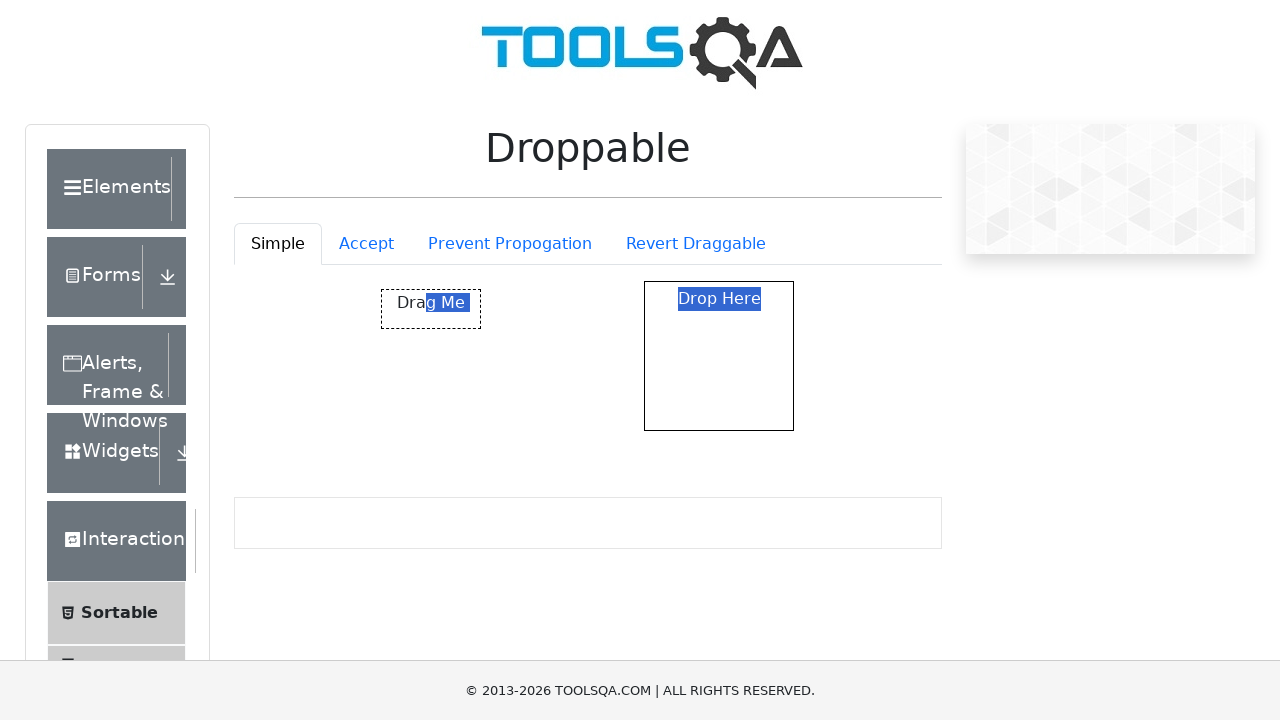

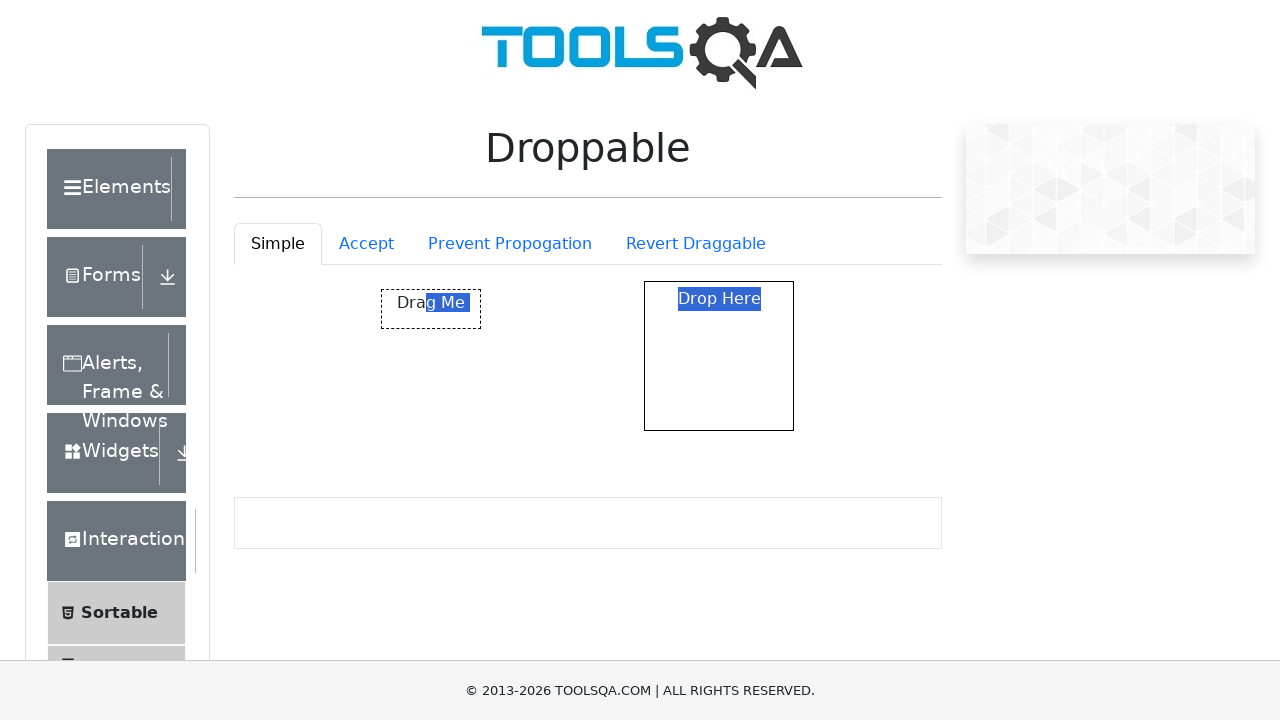